Tests dropdown selection by selecting an option using its visible text

Starting URL: https://omayo.blogspot.com/

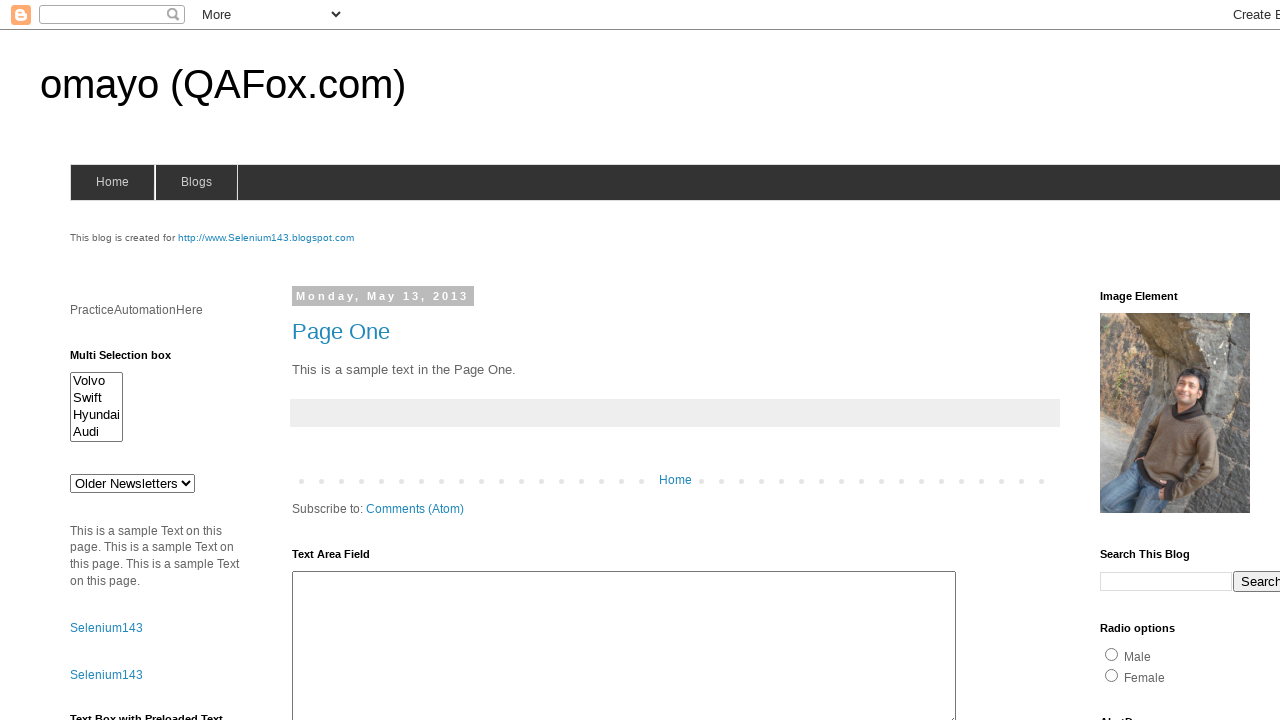

Navigated to https://omayo.blogspot.com/
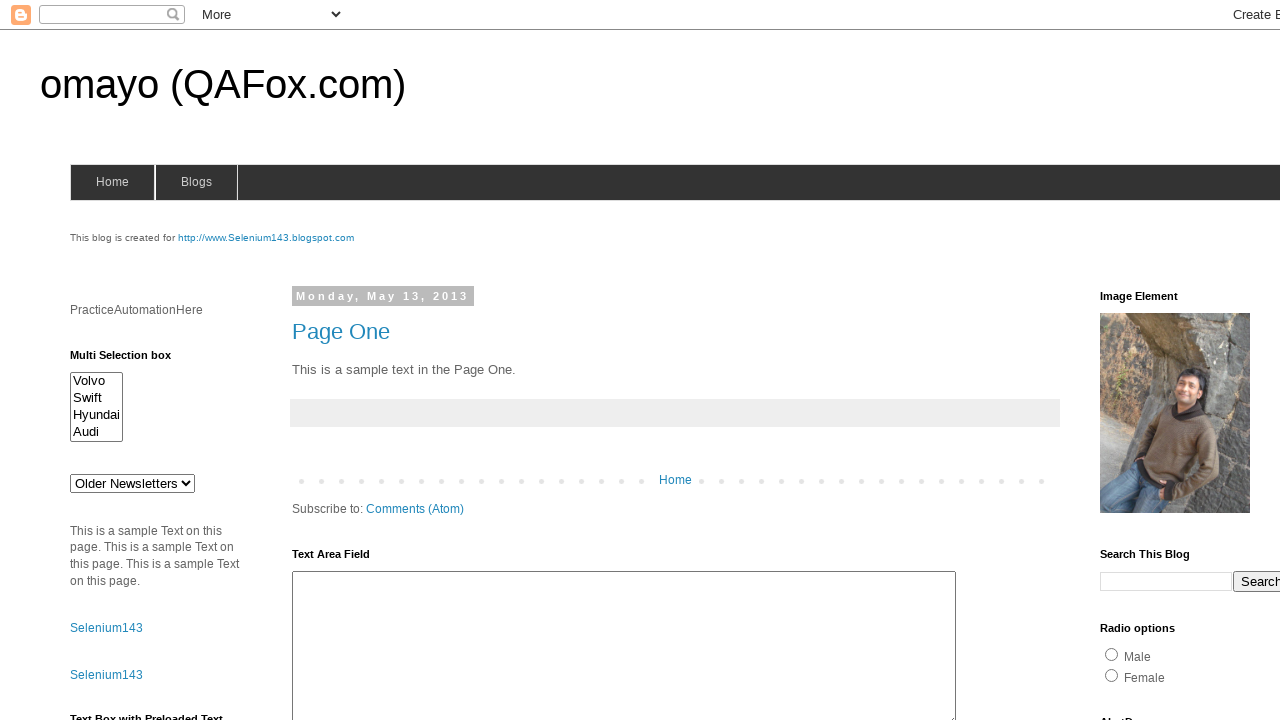

Selected 'doc 1' from dropdown #drop1 using visible text on #drop1
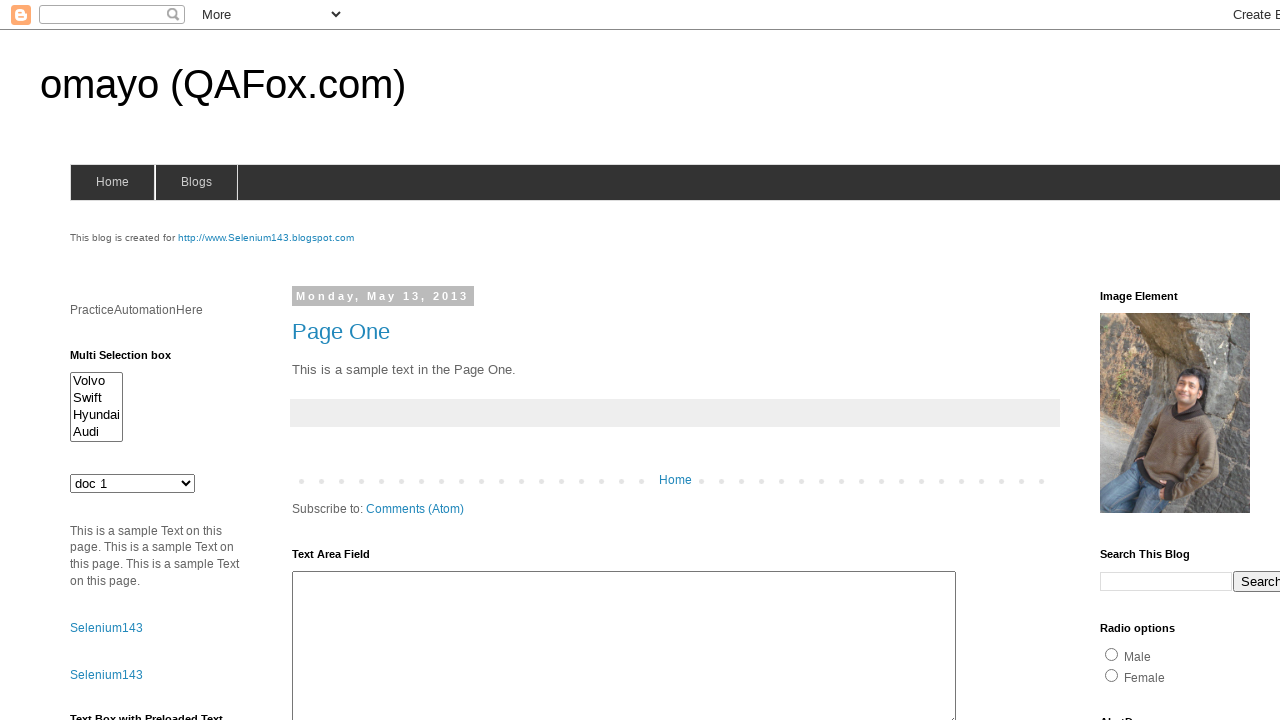

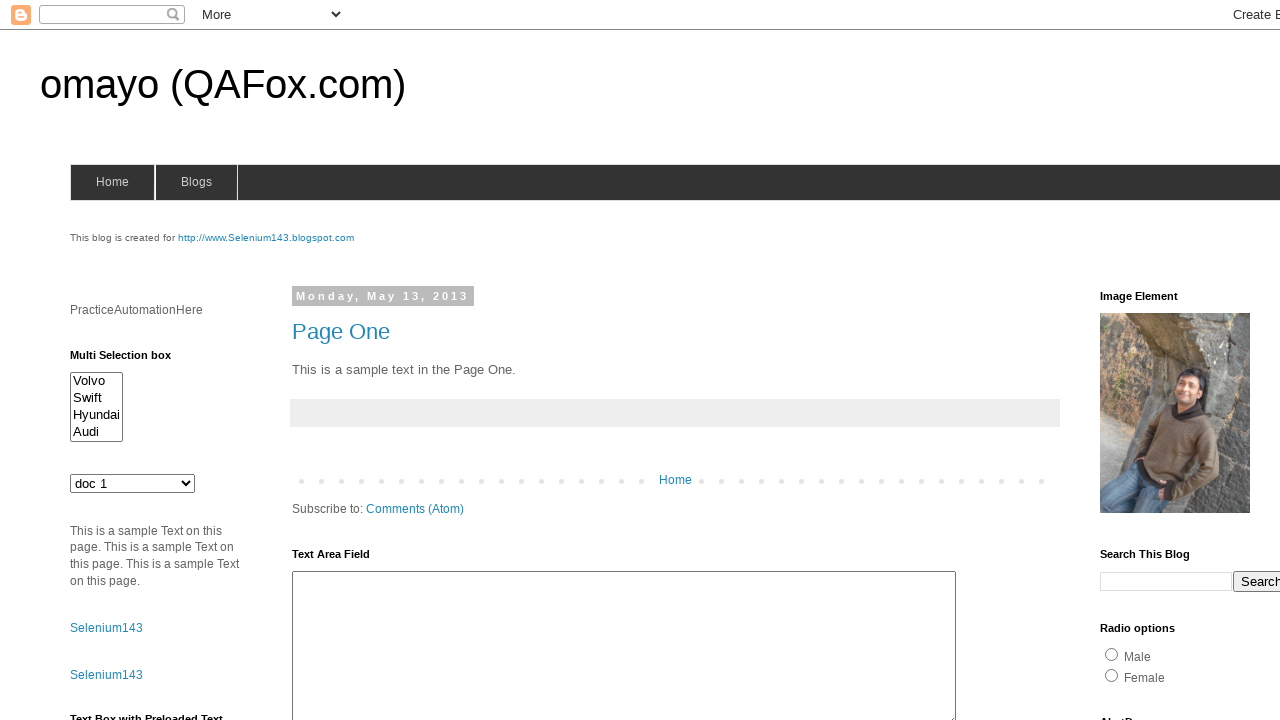